Tests handling of a simple JavaScript alert dialog by clicking a button inside an iframe and accepting the alert

Starting URL: https://www.w3schools.com/js/tryit.asp?filename=tryjs_alert

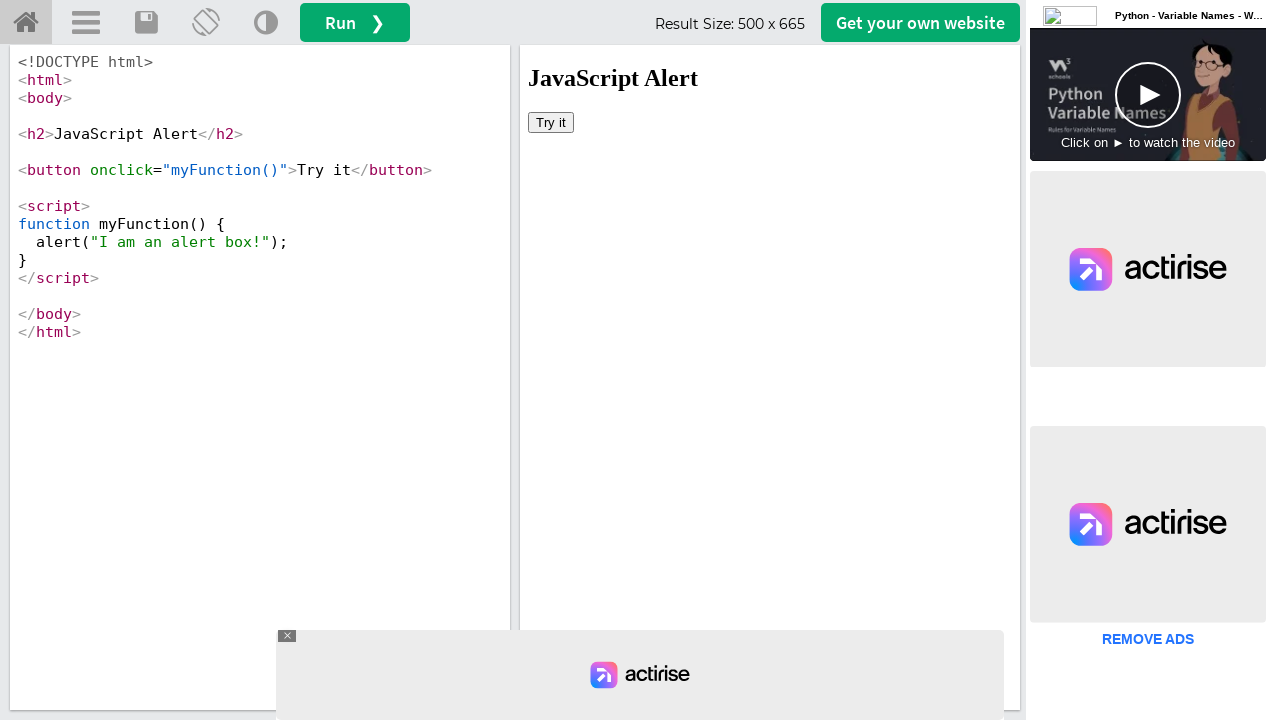

Located iframe#iframeResult containing the button
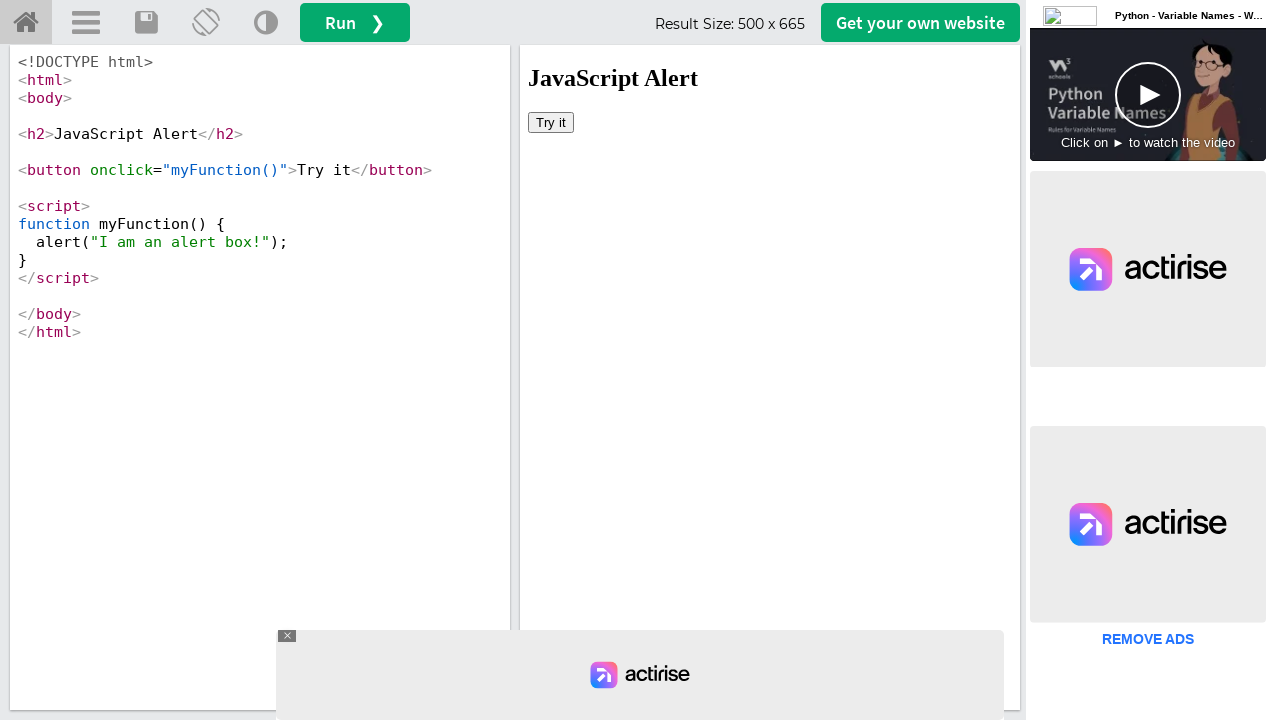

Clicked button inside iframe to trigger JavaScript alert at (551, 122) on iframe#iframeResult >> internal:control=enter-frame >> xpath=/html/body/button
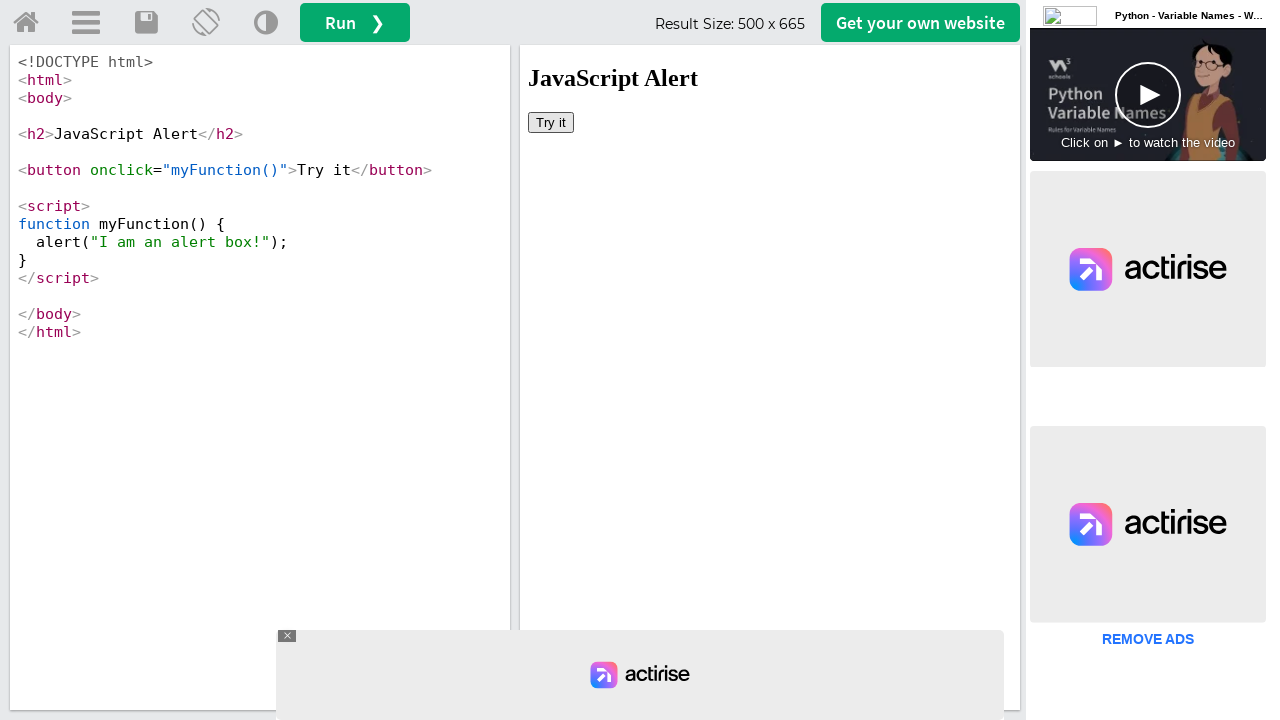

Set up dialog handler to accept alert
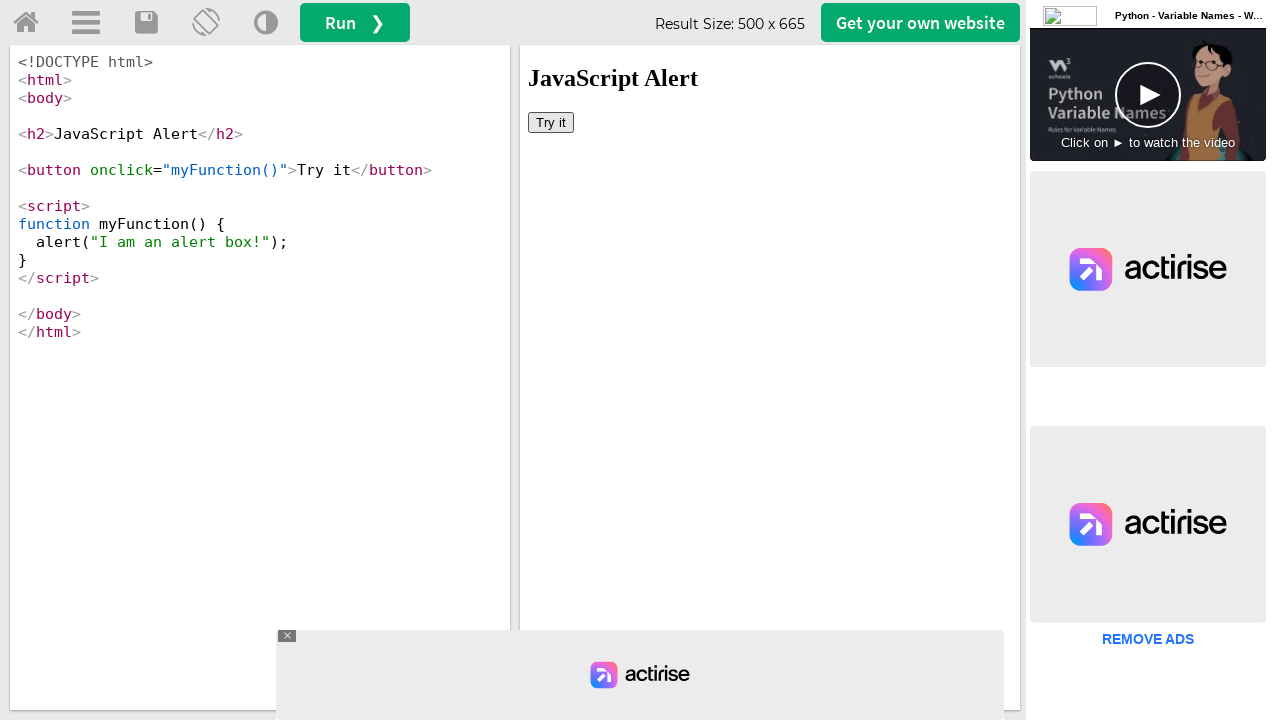

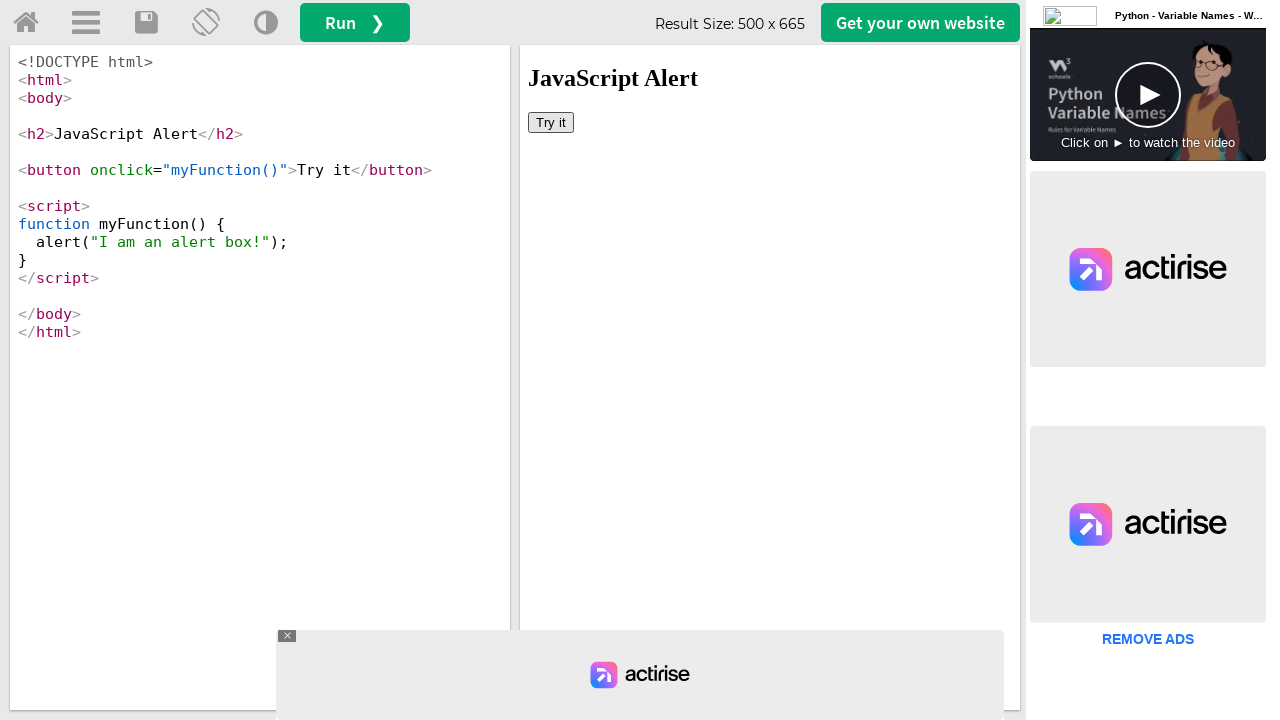